Tests ascending sort functionality on the Due column using semantic class selectors on table2 which has more descriptive markup.

Starting URL: http://the-internet.herokuapp.com/tables

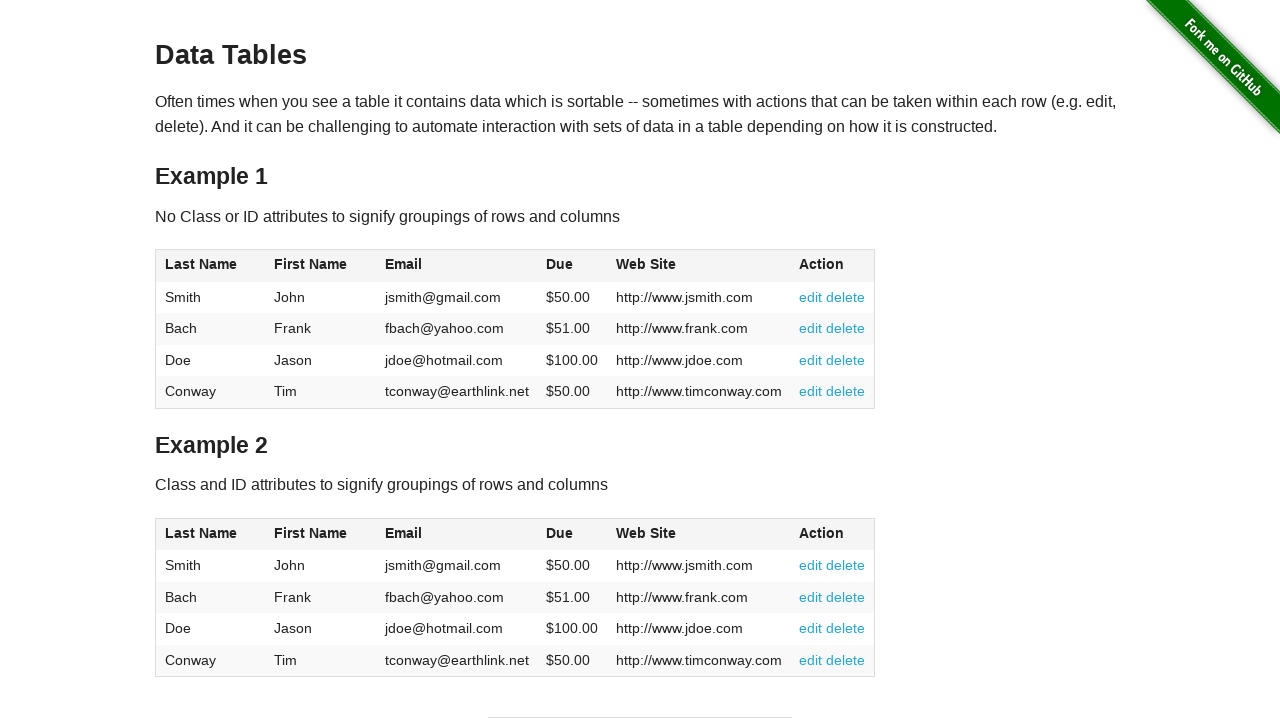

Clicked the Due column header in table2 to sort ascending at (560, 533) on #table2 thead .dues
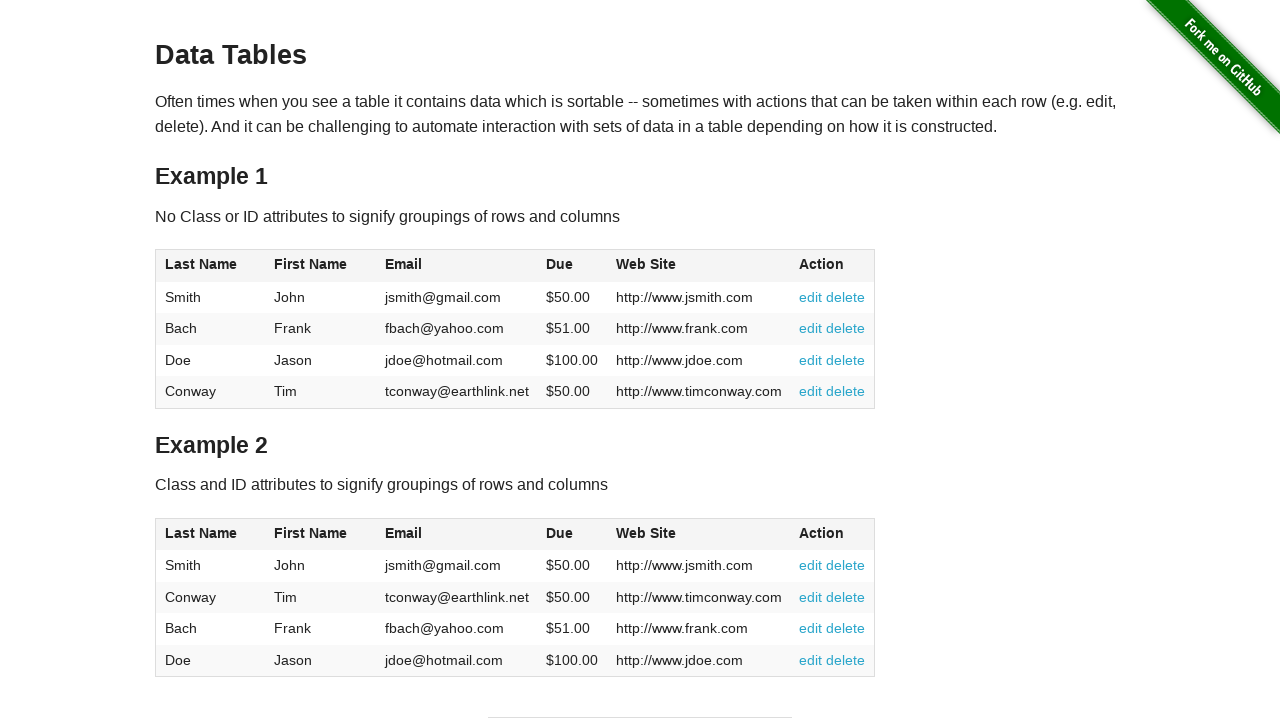

Table2 sorted and Due column data loaded
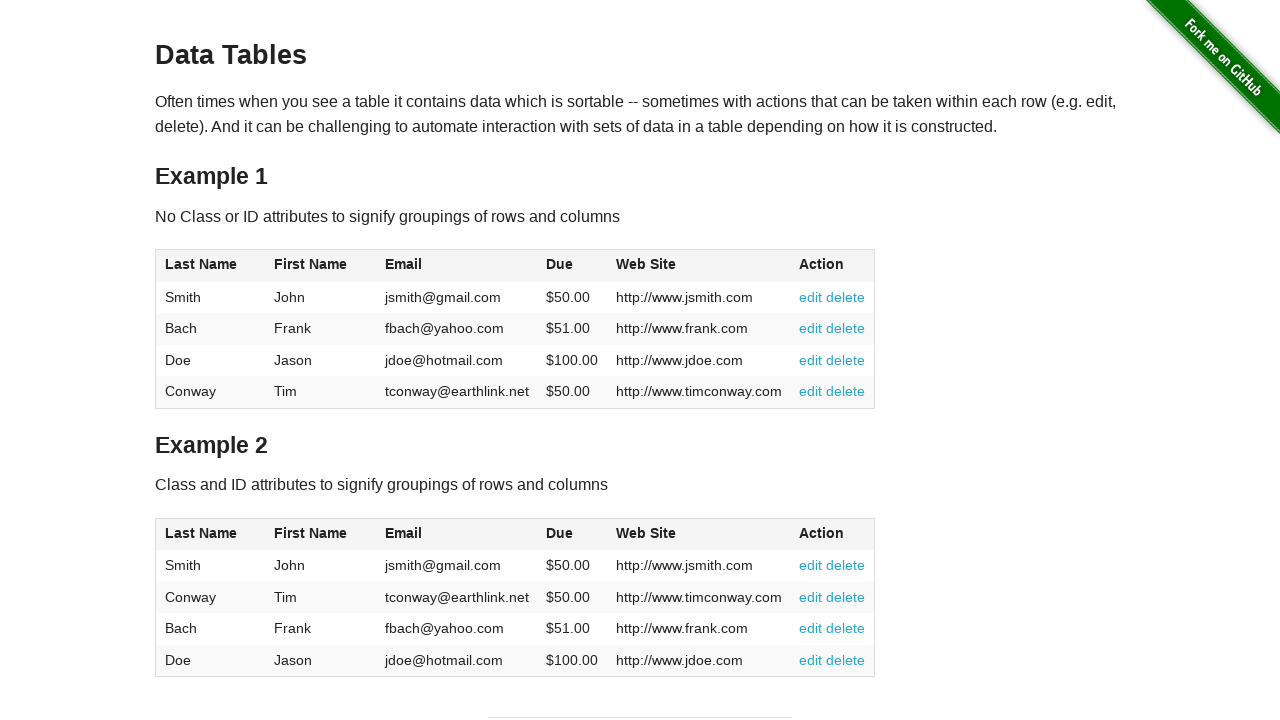

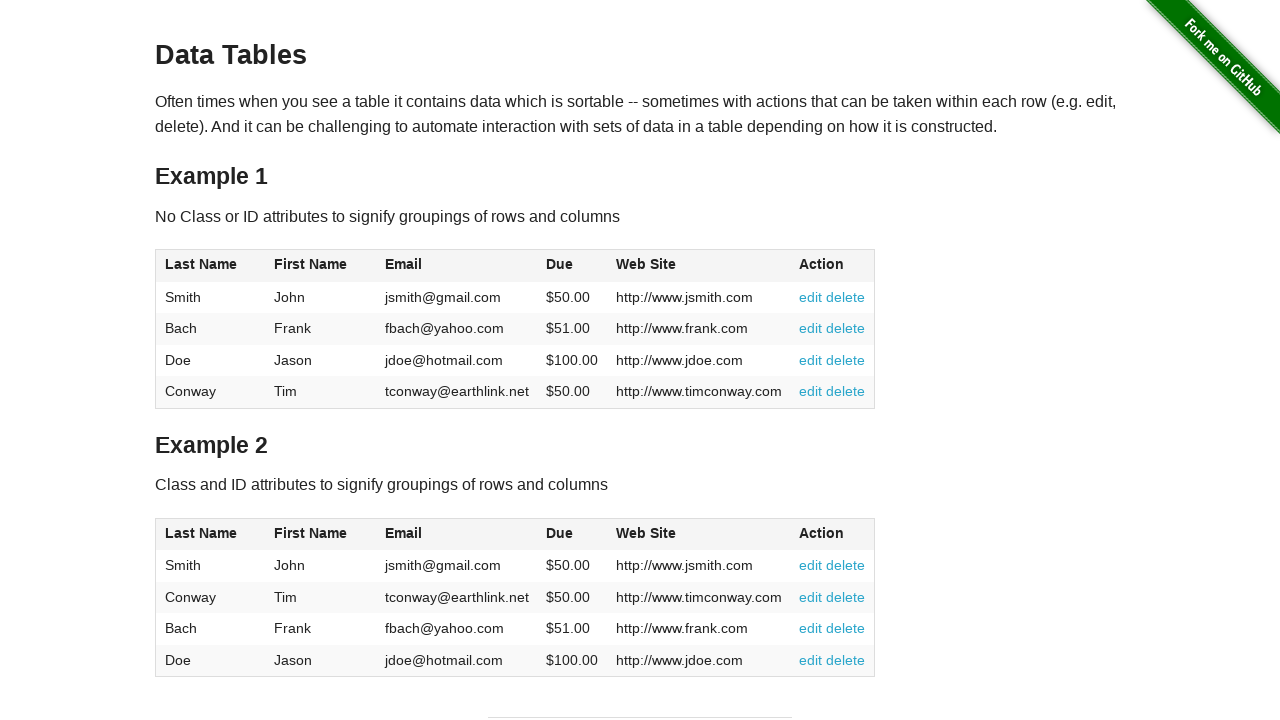